Tests window switching functionality by clicking a link that opens a new window, extracting email text from the child window, and using it to fill a form field in the parent window

Starting URL: https://rahulshettyacademy.com/loginpagePractise/

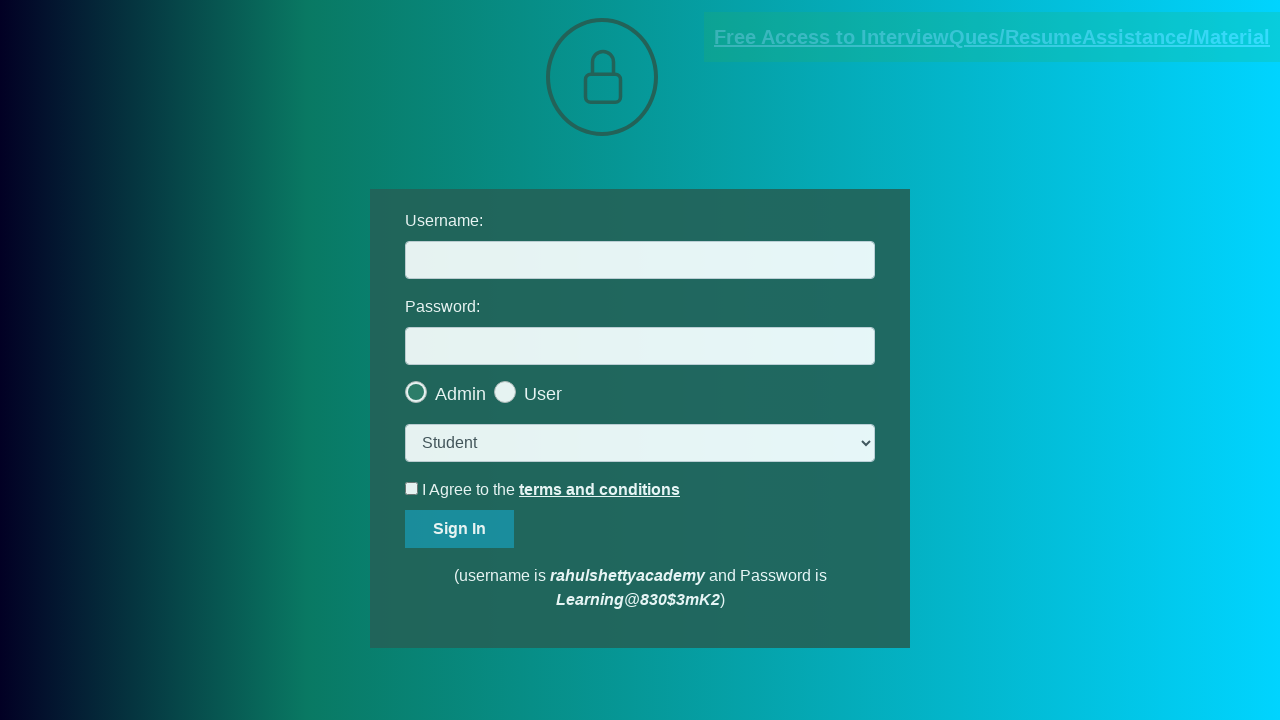

Clicked blinking text link to open new window at (992, 37) on a.blinkingText
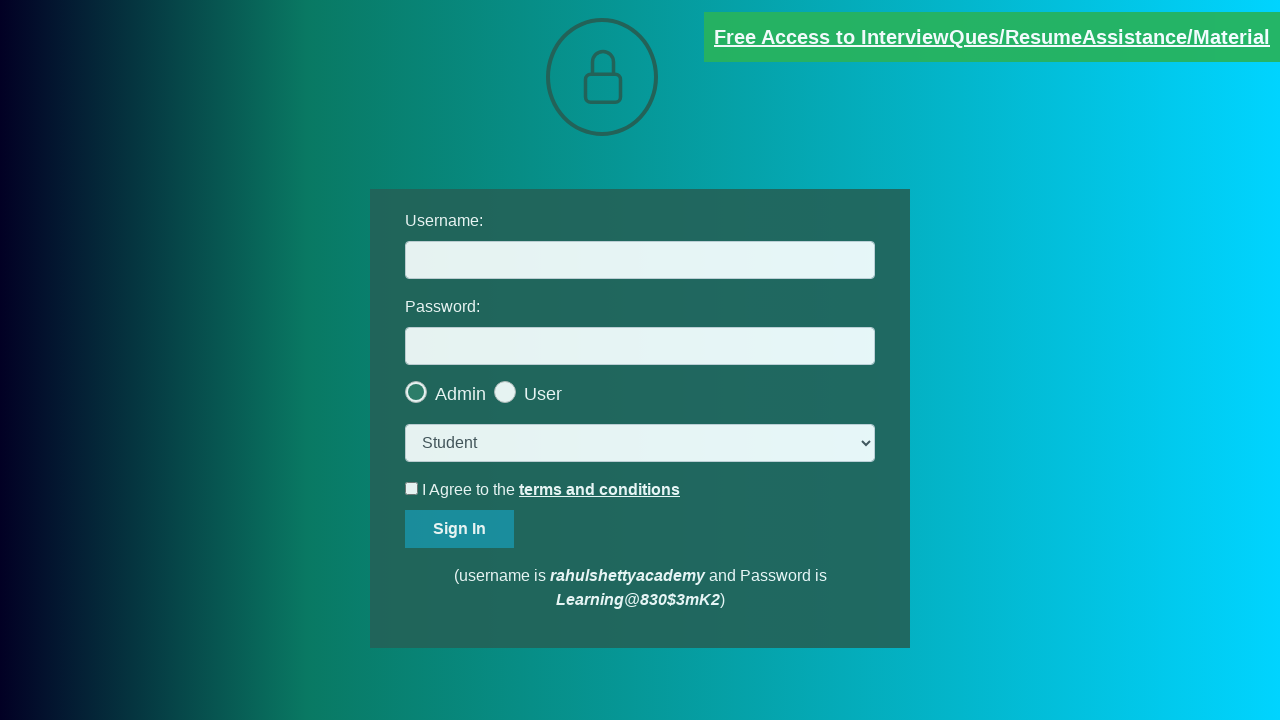

New window opened and captured
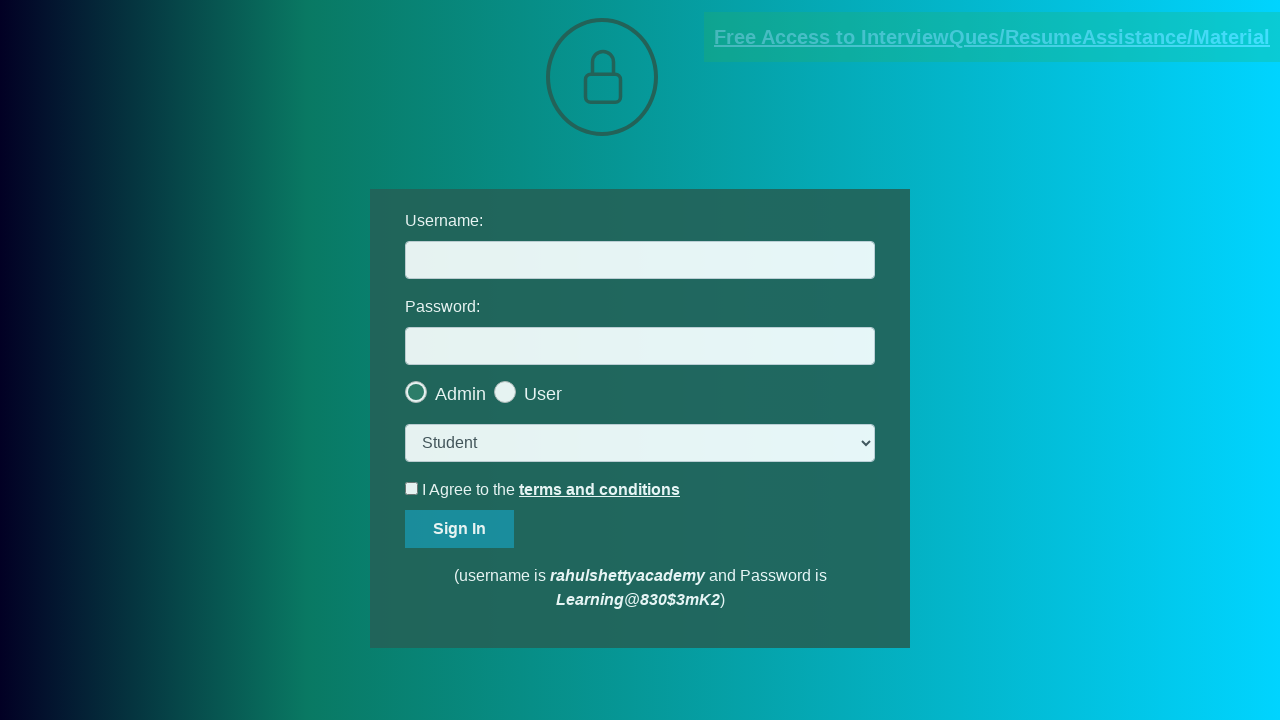

Extracted email message text from child window
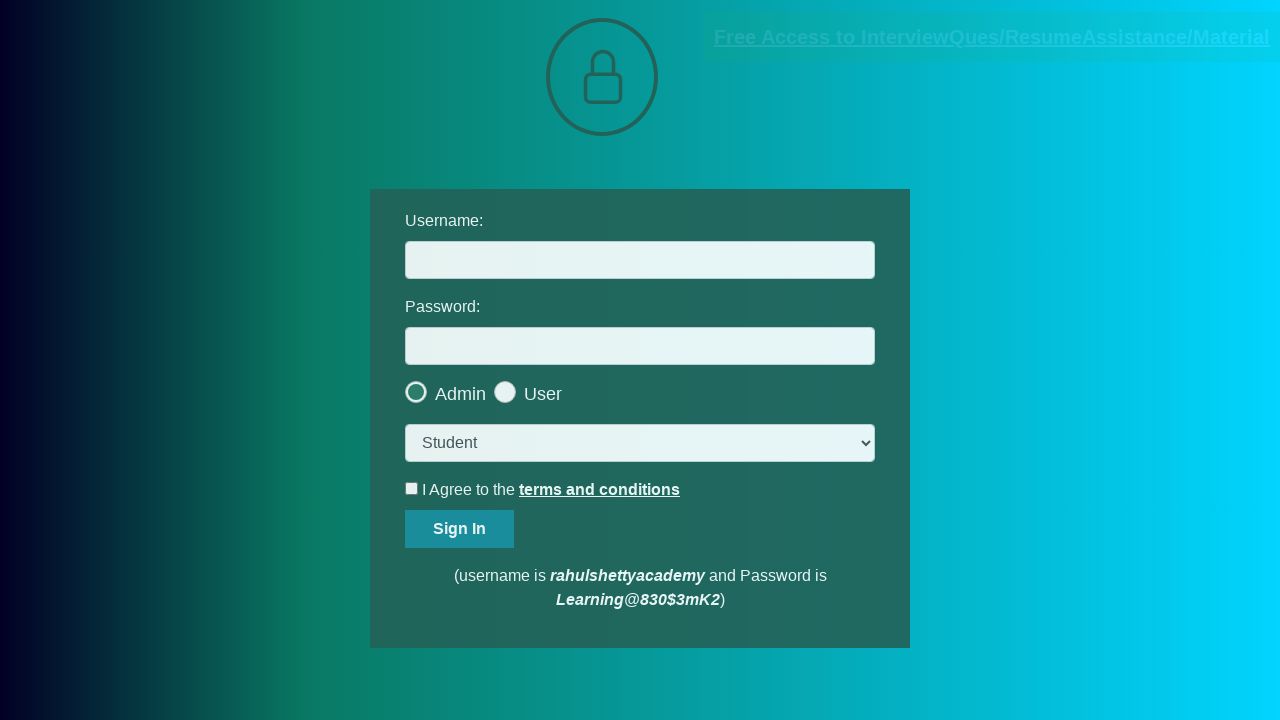

Parsed email address from message: mentor@rahulshettyacademy.com
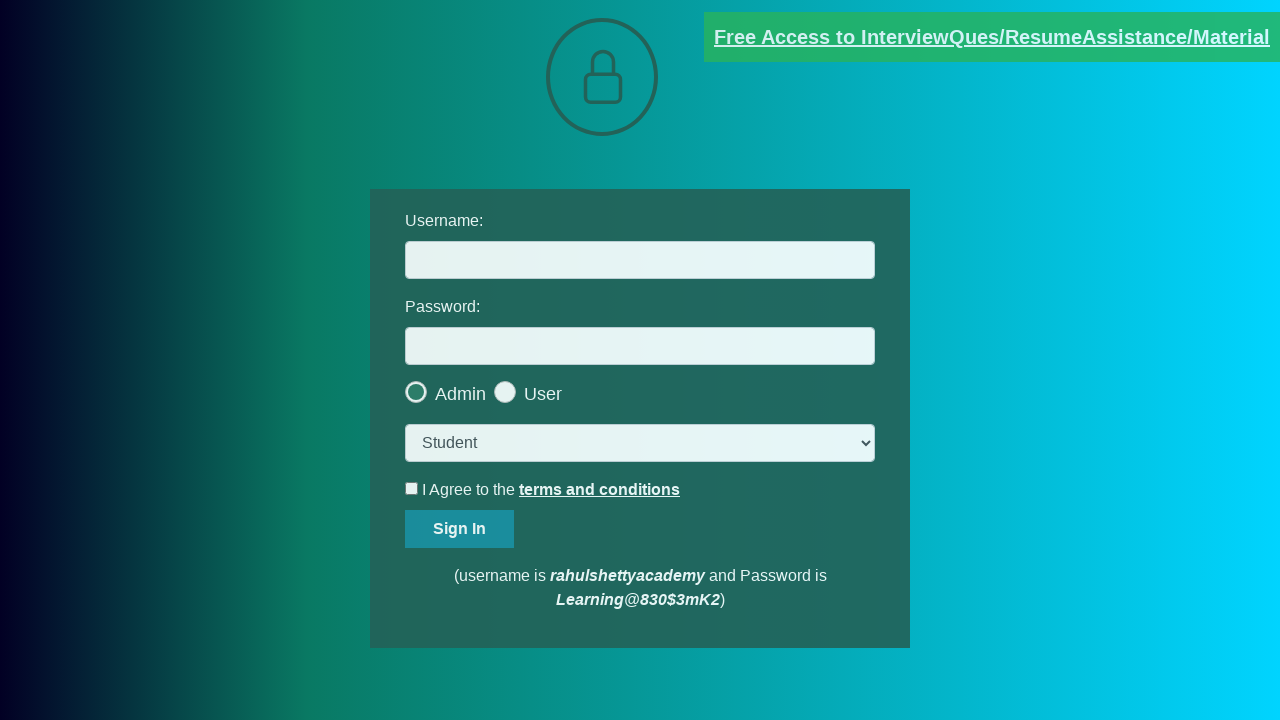

Filled username field with extracted email: mentor@rahulshettyacademy.com on #username
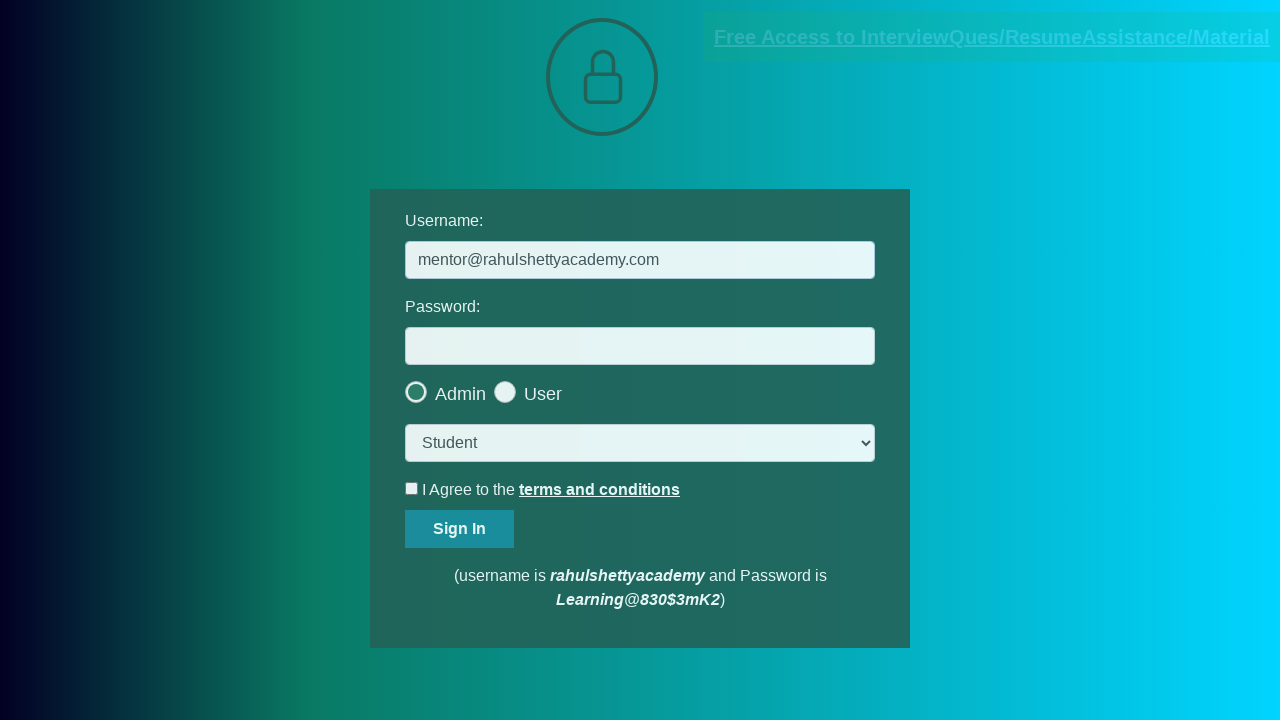

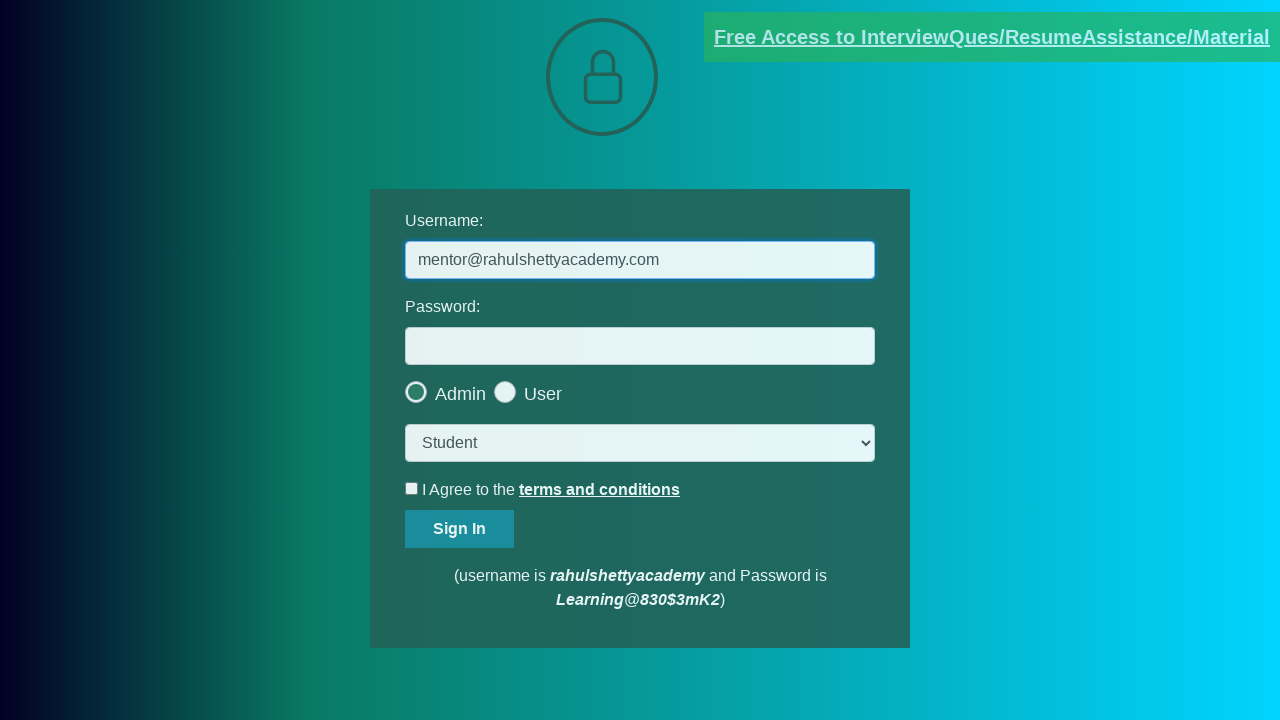